Tests clicking on the "Start a free trial" link on the VWO login page using partial link text matching

Starting URL: https://app.vwo.com/#/login

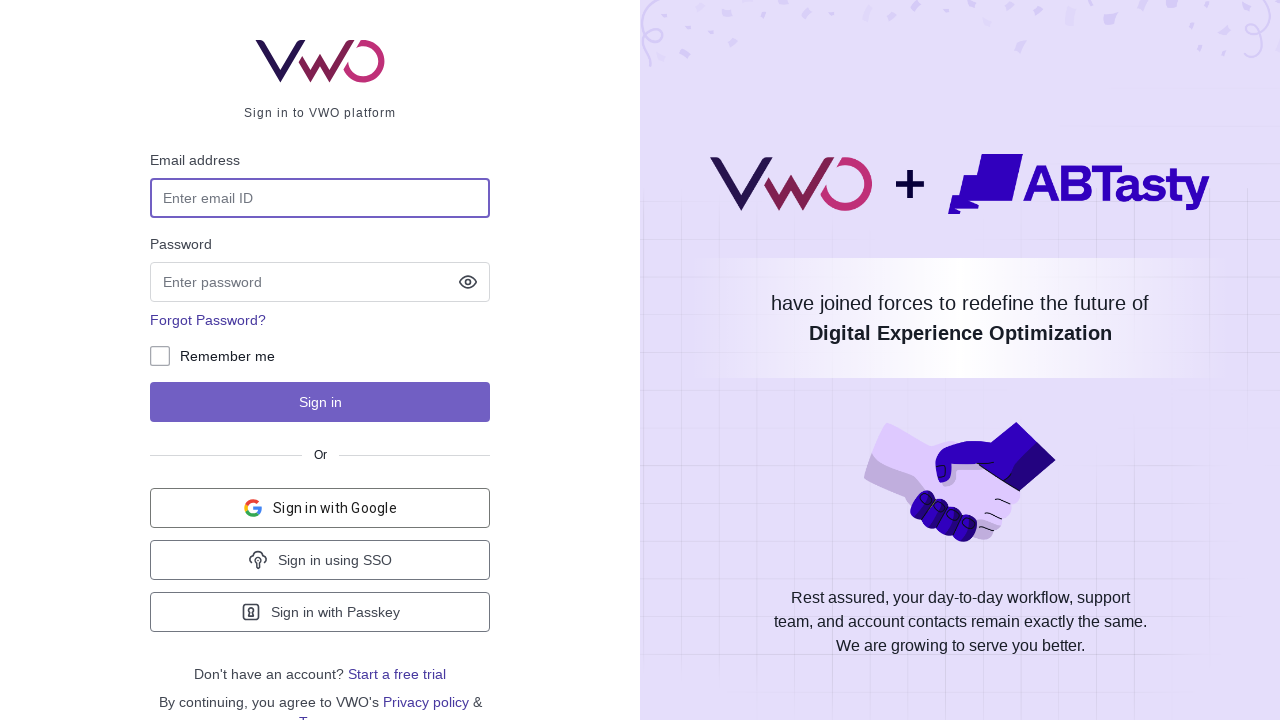

Clicked on 'Start a free trial' link using partial text matching at (397, 674) on a:has-text('free trial')
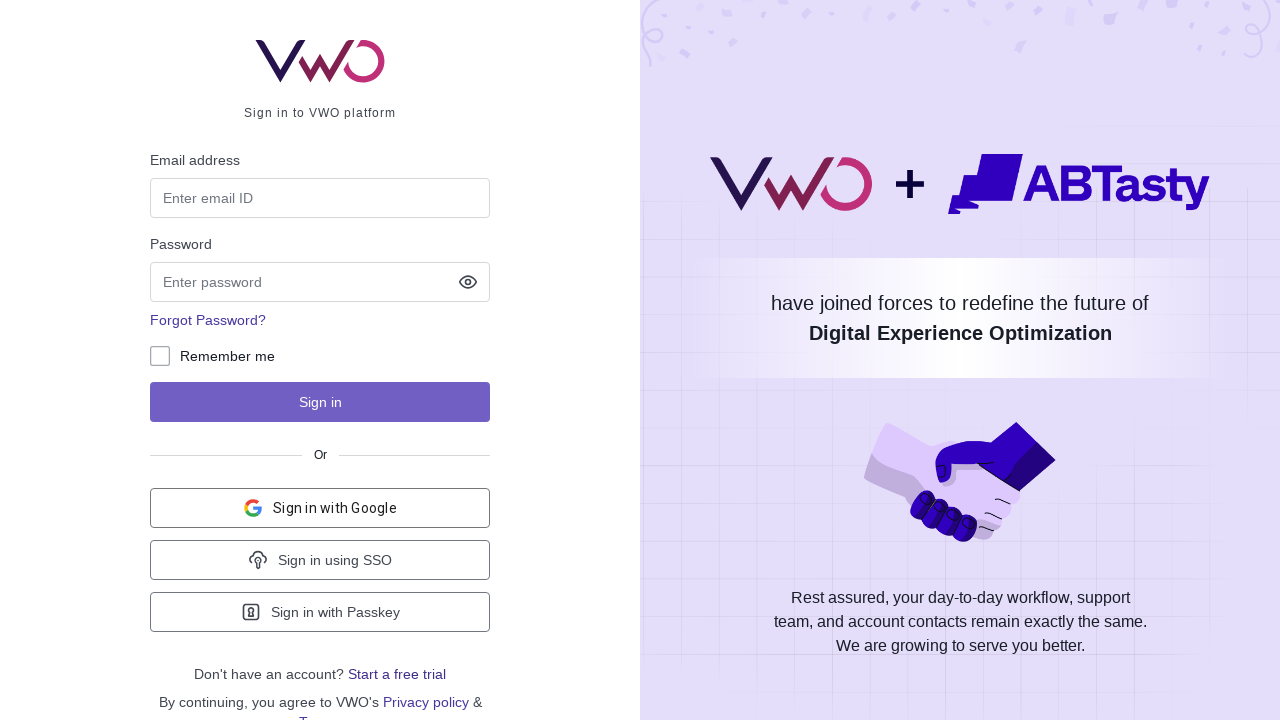

Navigation completed and page reached networkidle state
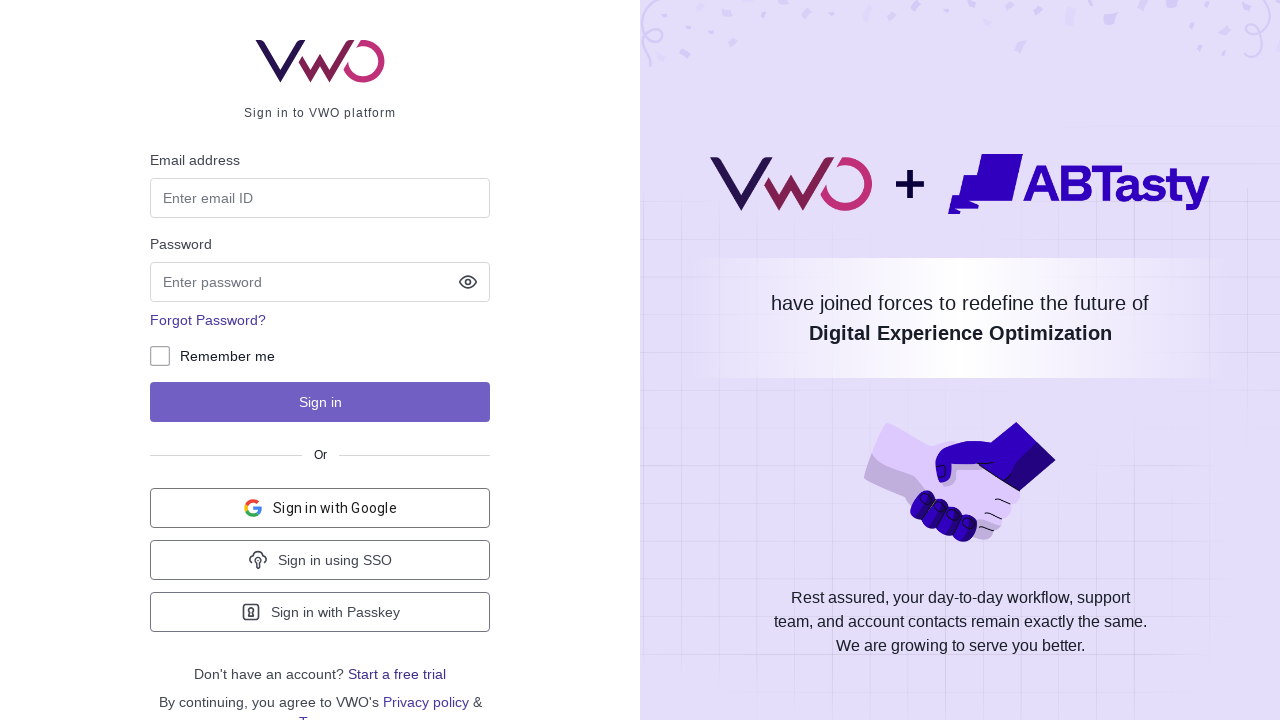

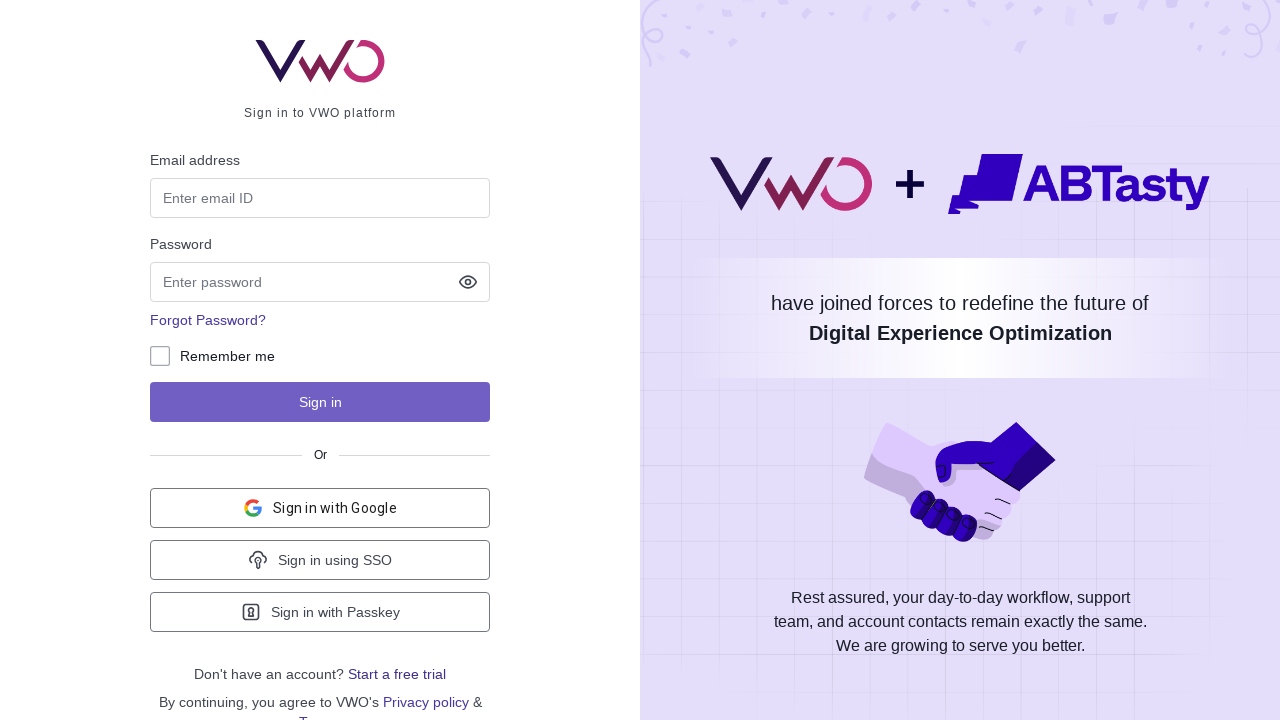